Tests Salesforce login page by filling username and password fields and attempting to submit the login form

Starting URL: http://login.salesforce.com/

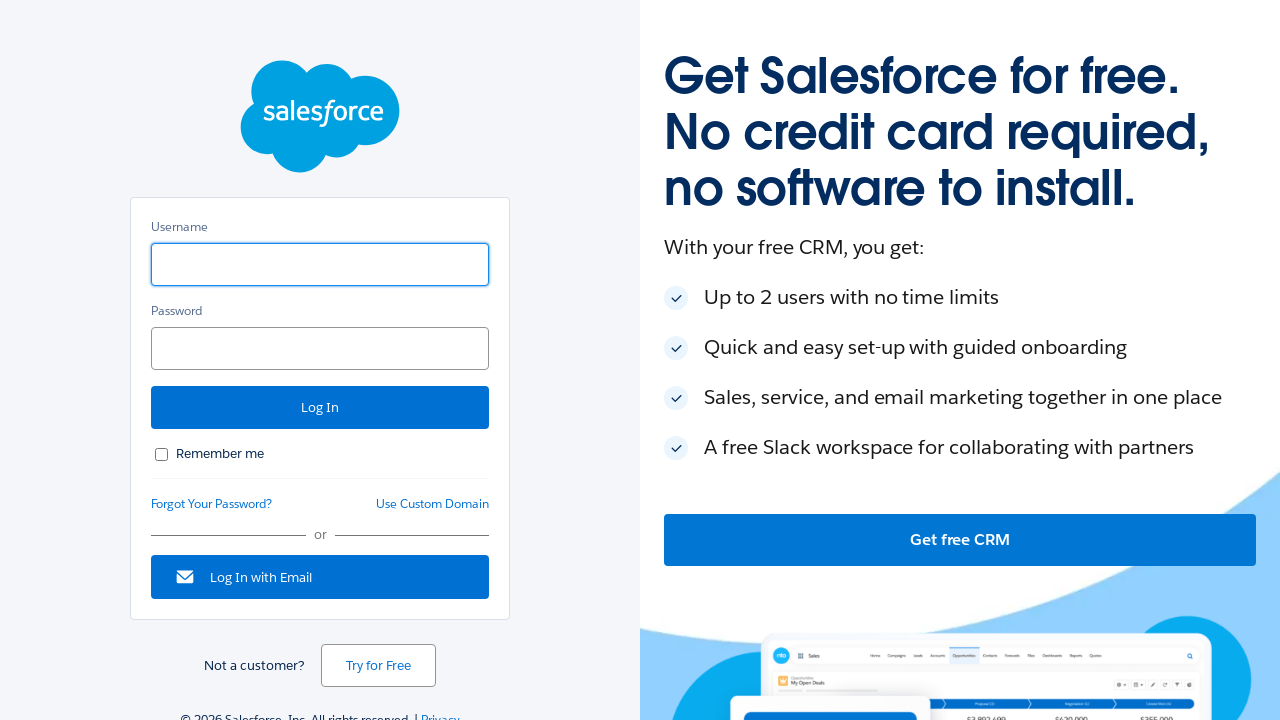

Filled username field with 'baha' on input[name='username']
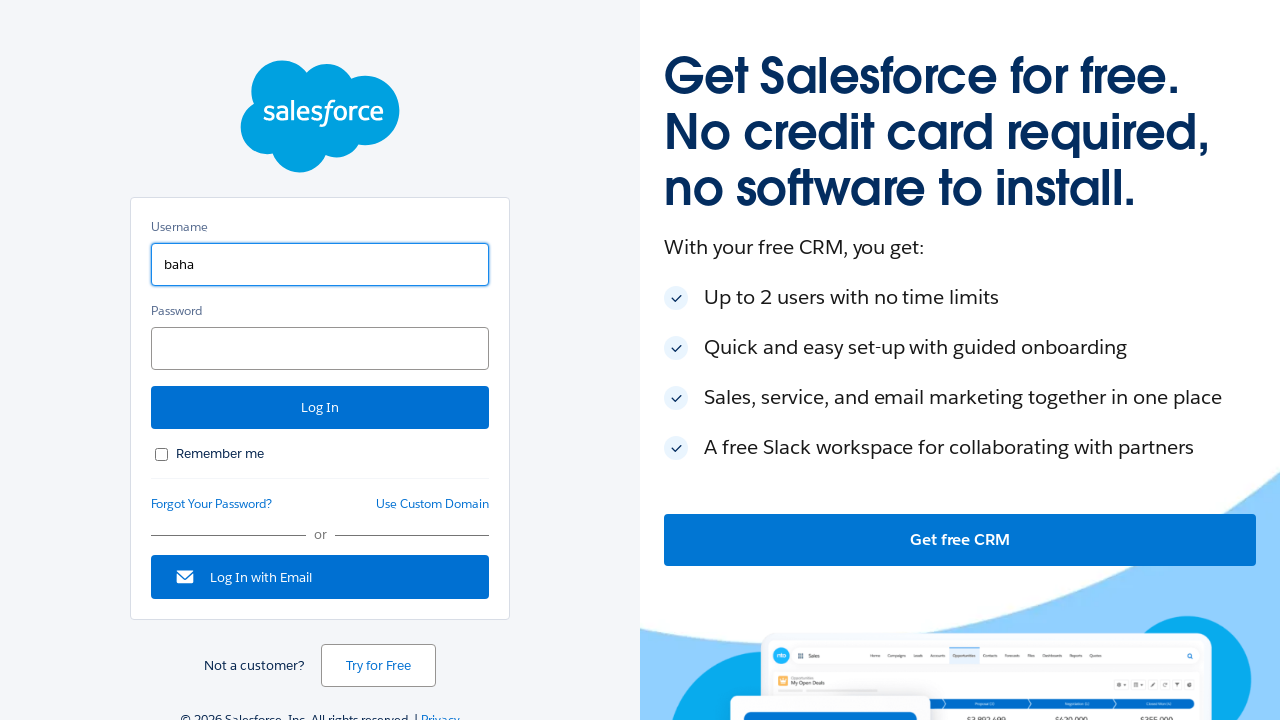

Filled password field with 'mypassword' on input[id='password']
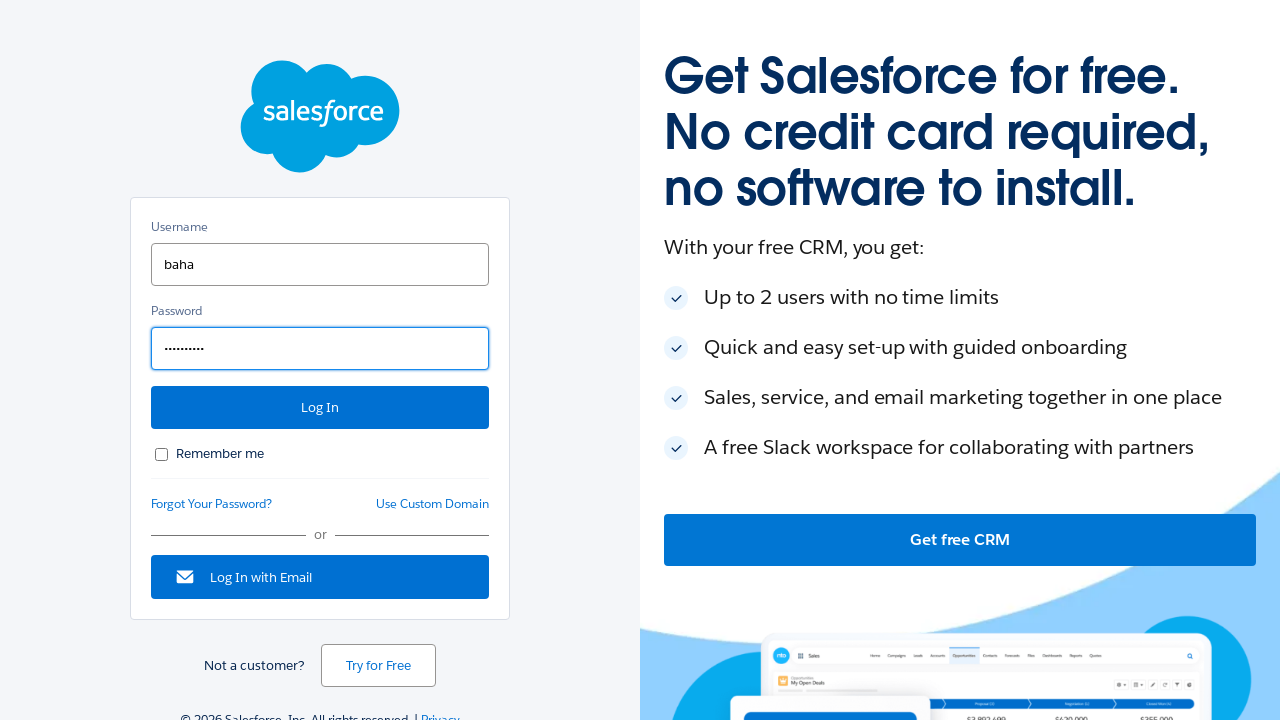

Clicked Log In button to submit login form at (320, 408) on input[value='Log In']
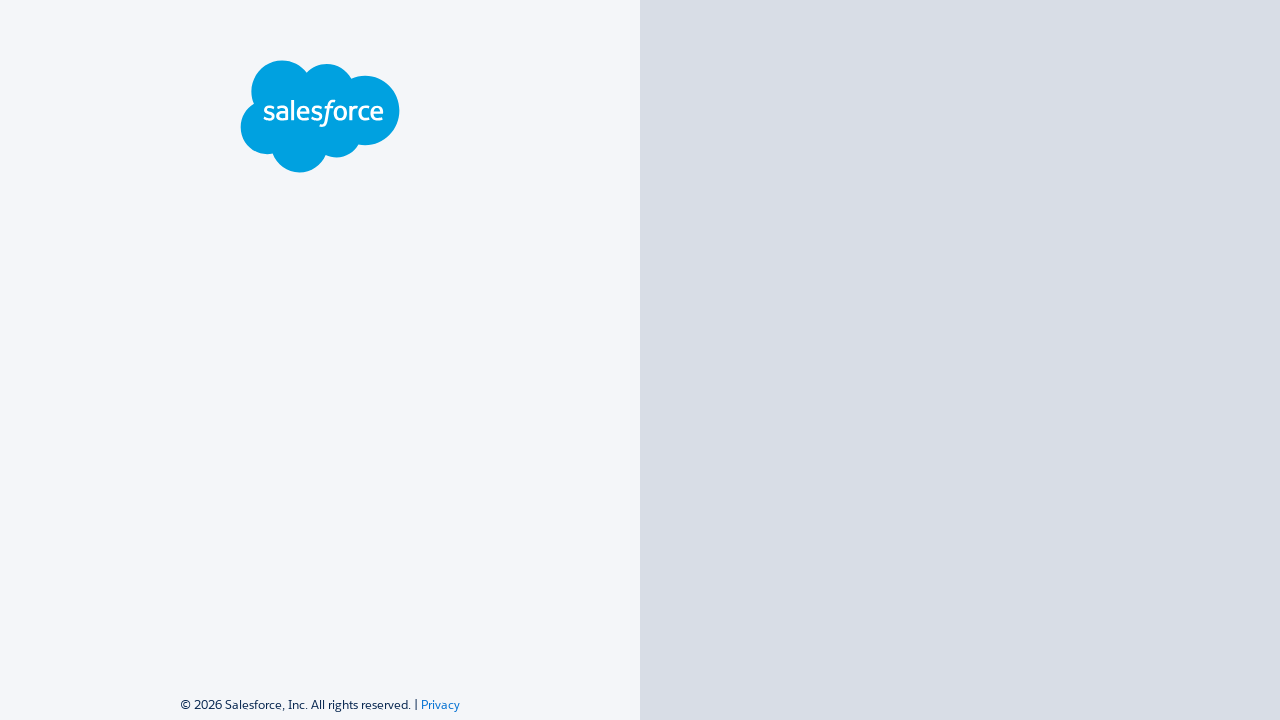

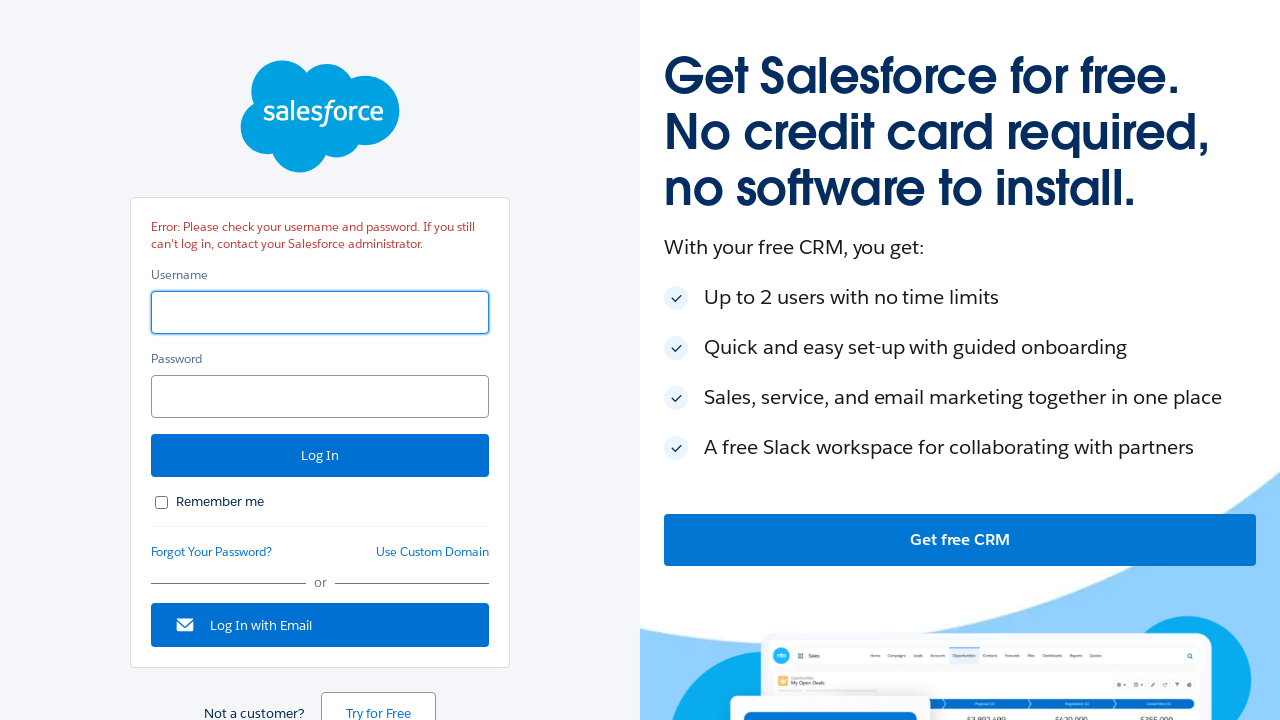